Tests drag and drop functionality by dragging an element and dropping it onto a target area, then verifying the text change

Starting URL: https://demoqa.com/droppable

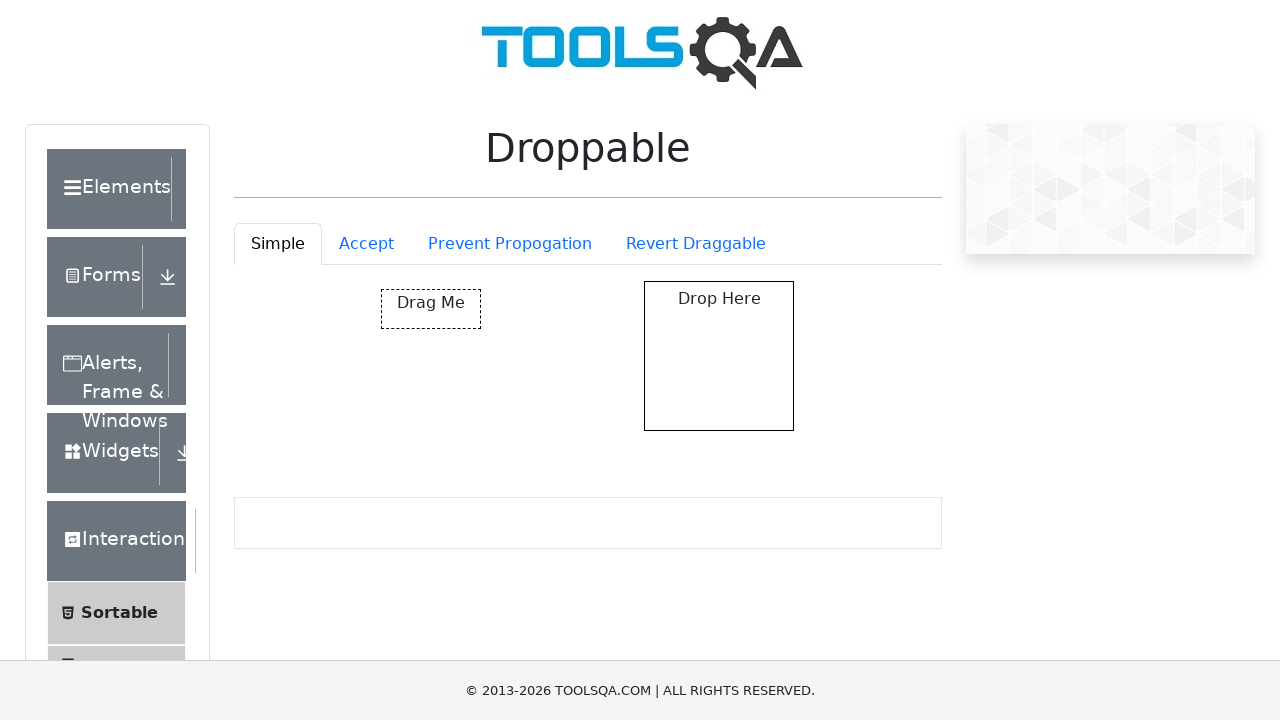

Located draggable element with ID 'draggable'
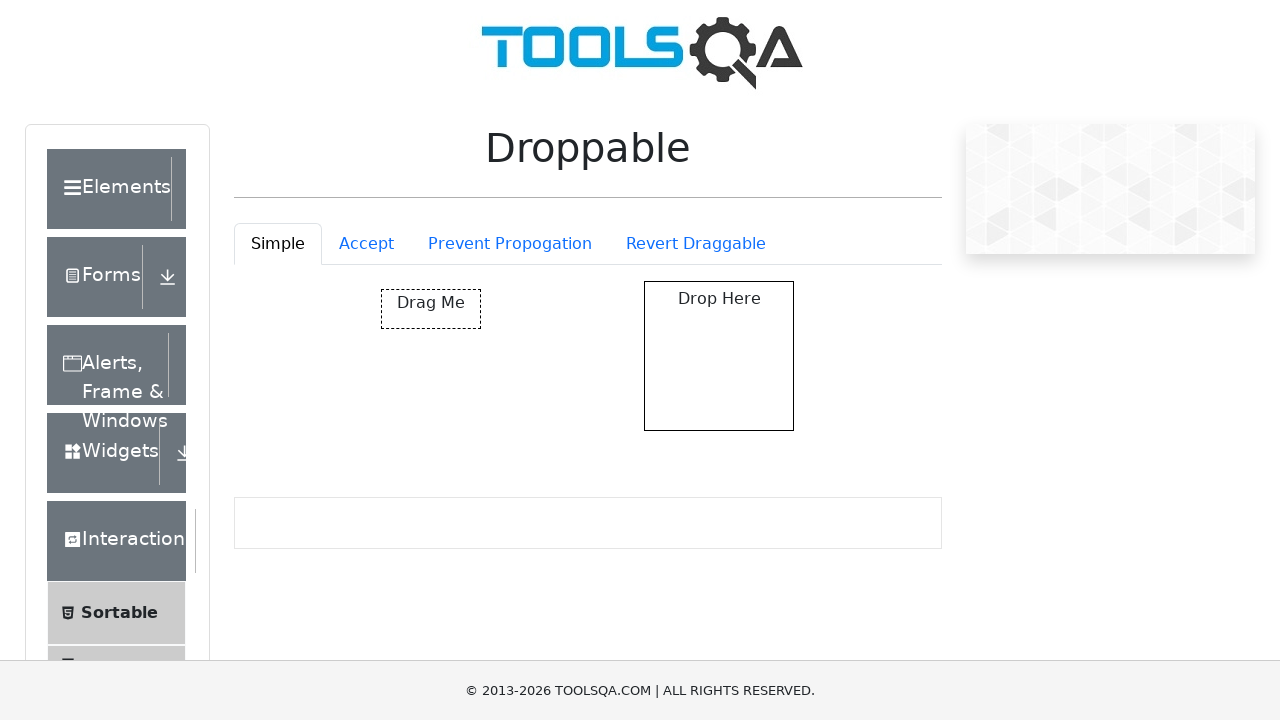

Located drop target element with ID 'droppable'
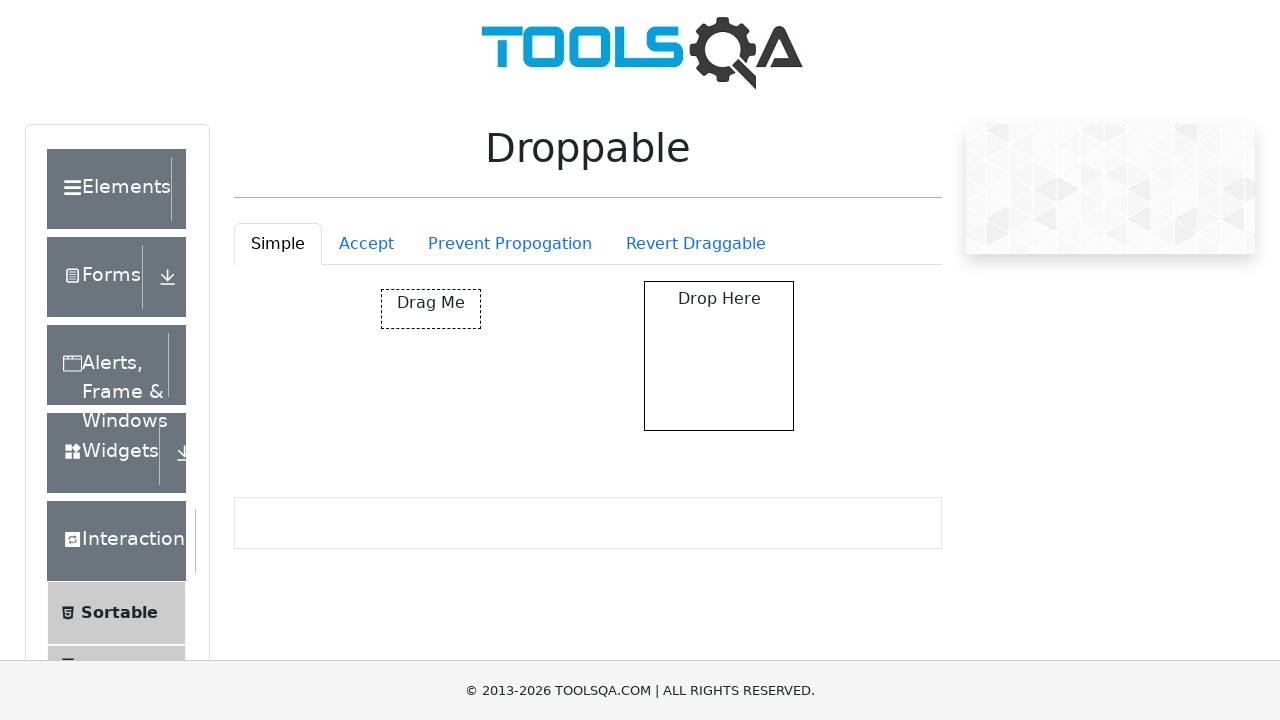

Dragged element and dropped it onto the target area at (719, 356)
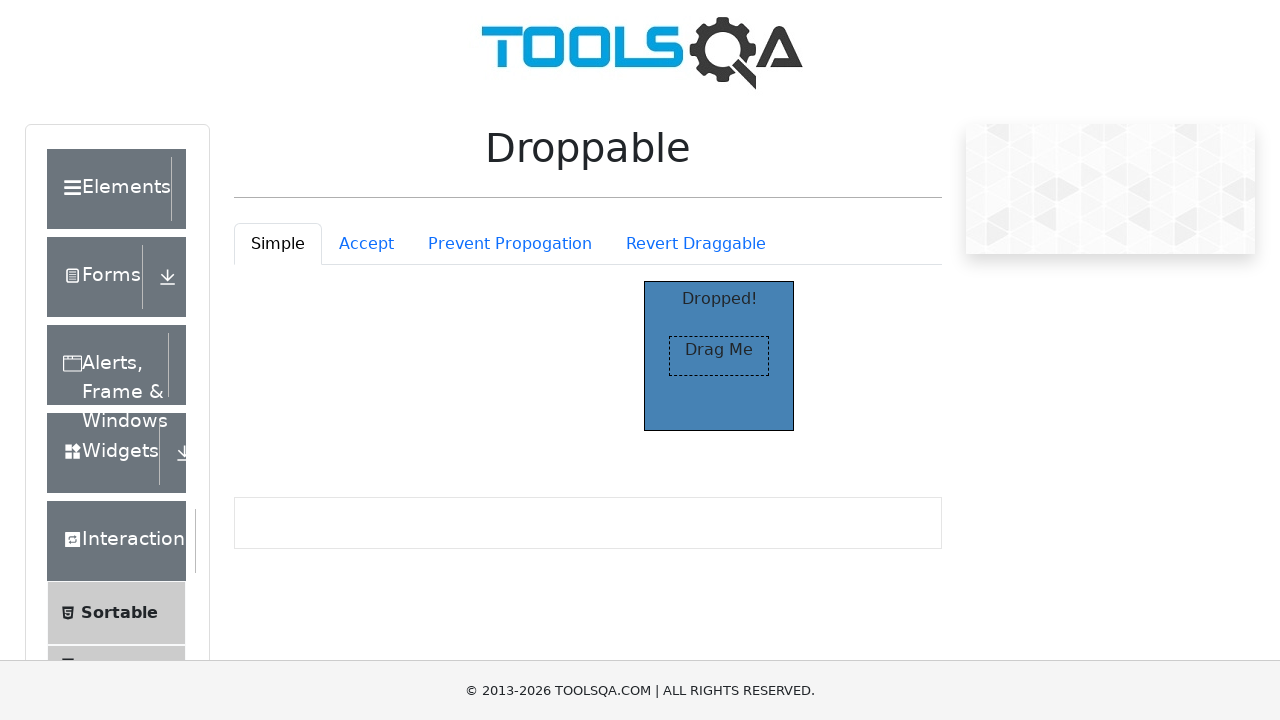

Verified that 'Dropped!' text is now visible, confirming successful drag and drop
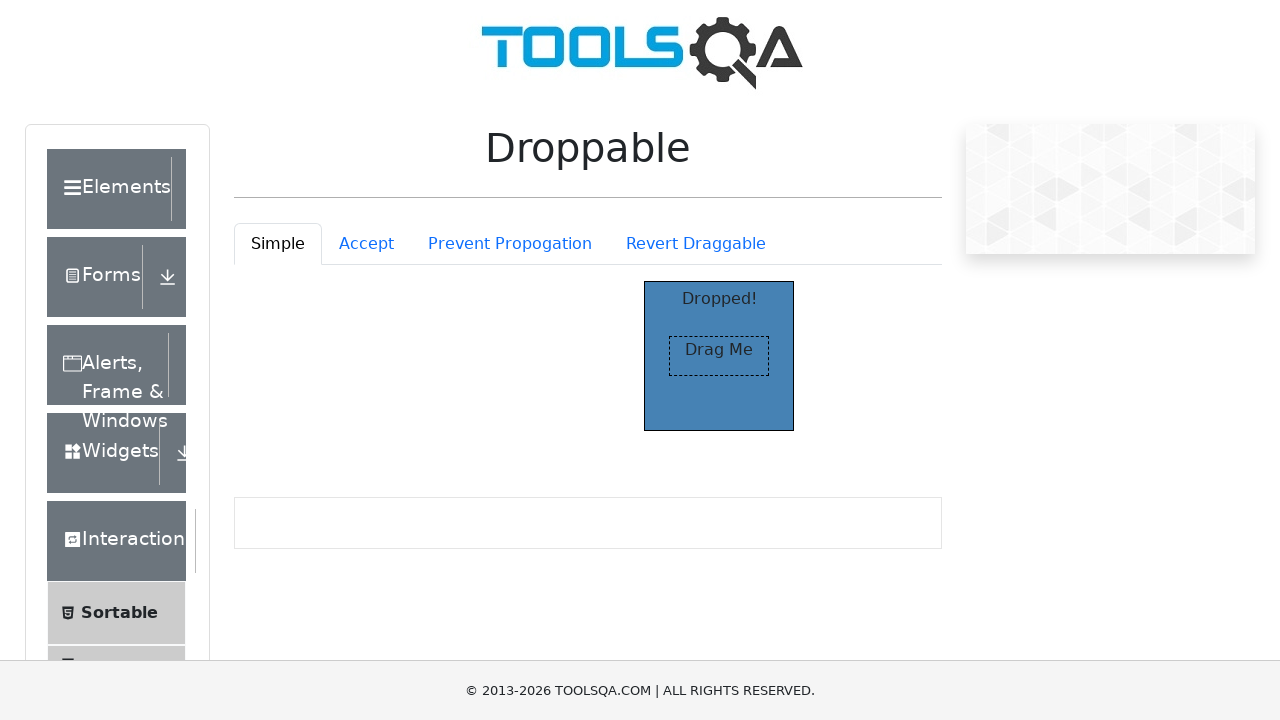

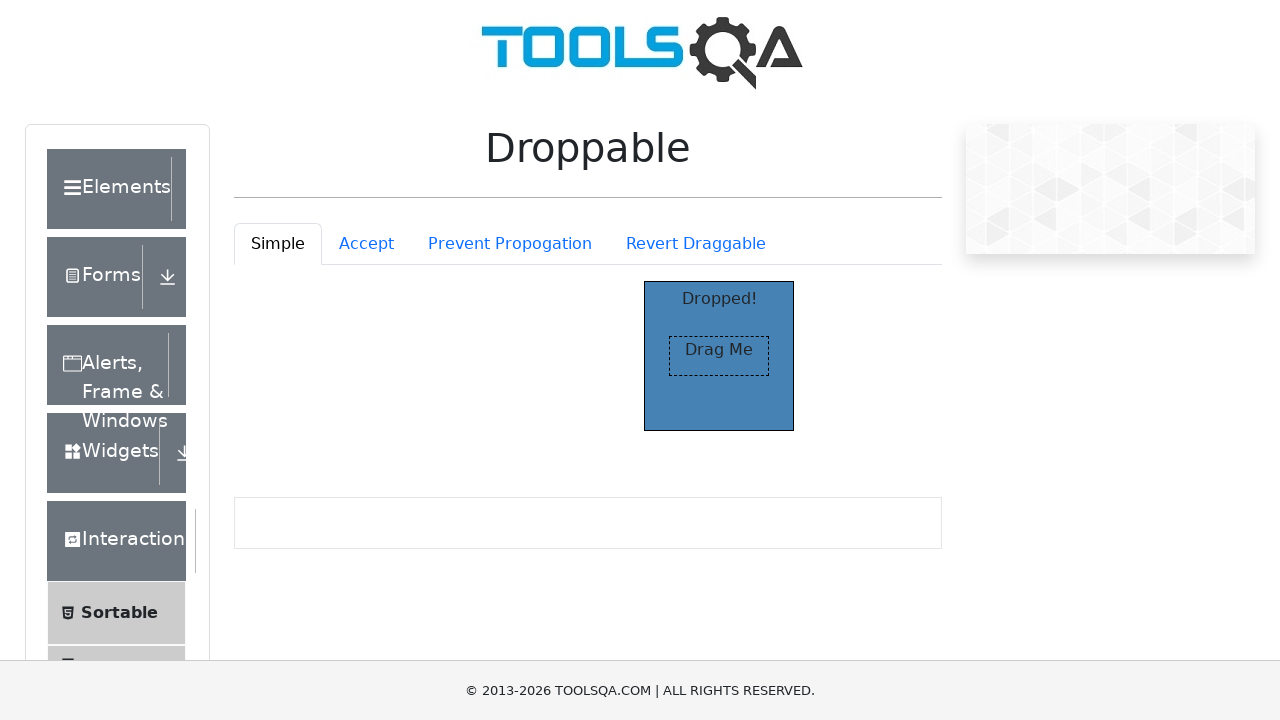